Tests an e-commerce checkout flow by adding specific items to cart, proceeding to checkout, and applying a promo code

Starting URL: https://rahulshettyacademy.com/seleniumPractise/

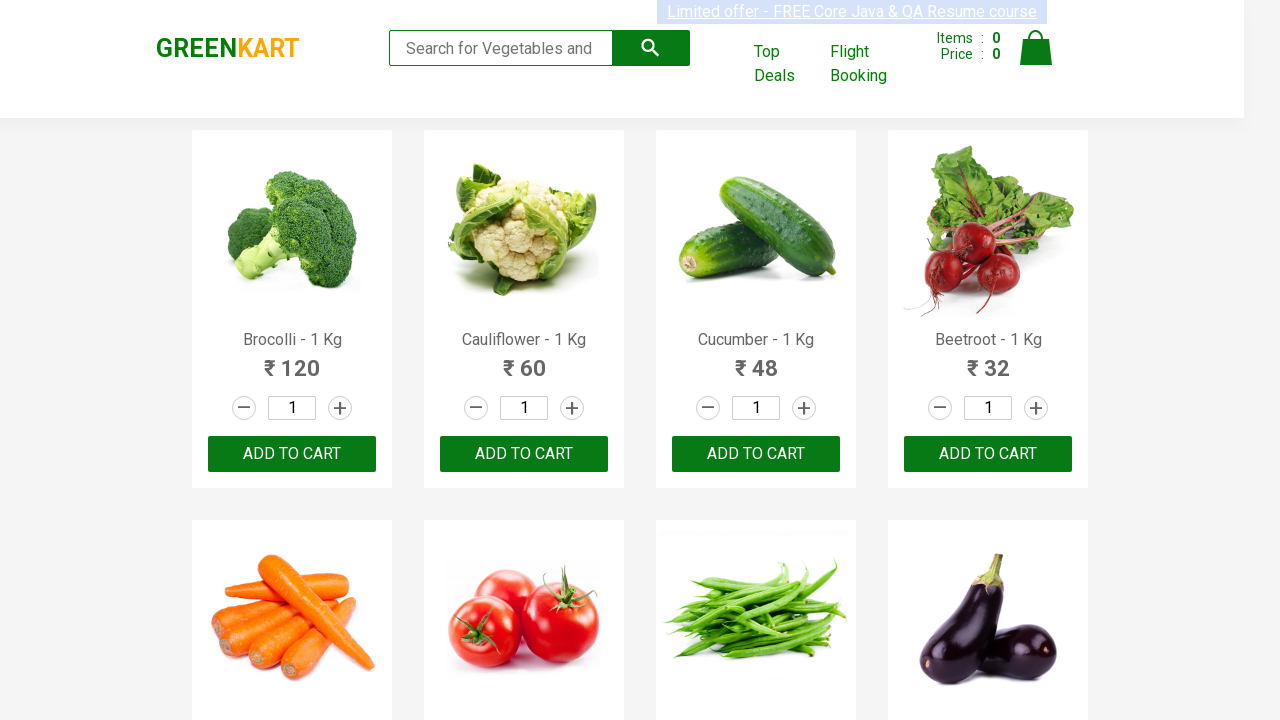

Retrieved all product name elements from the page
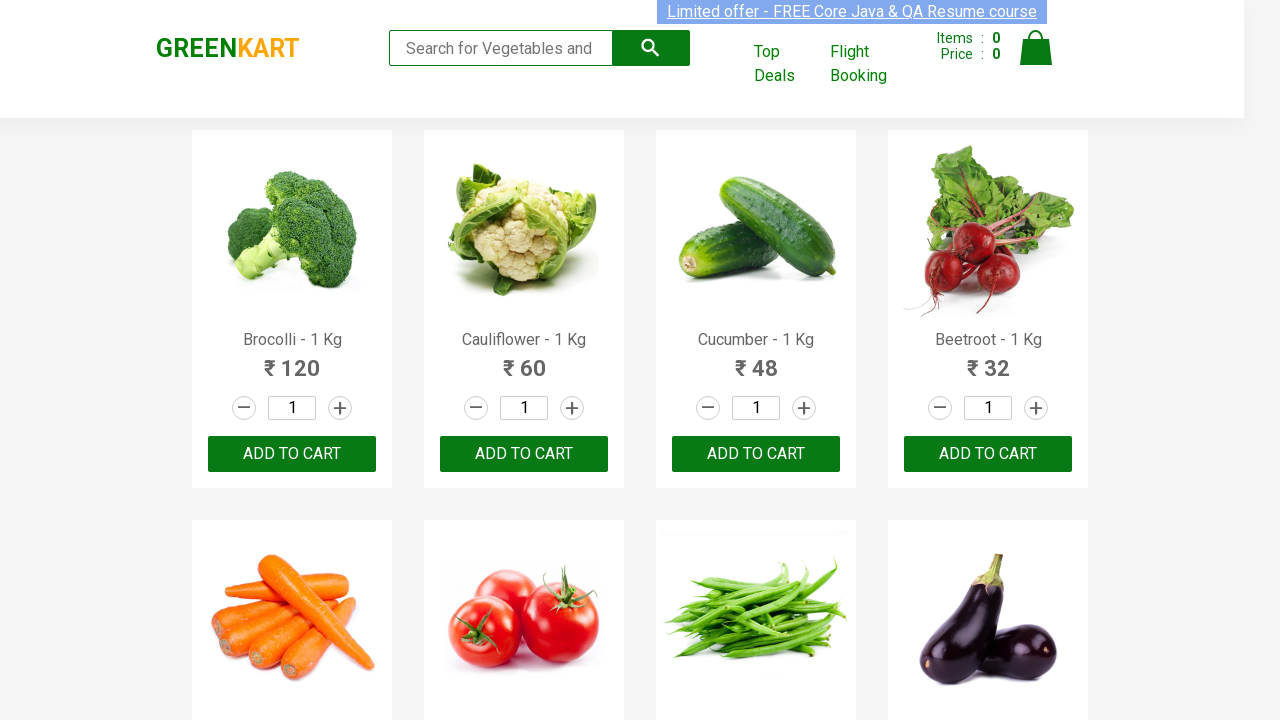

Added Brocolli to cart at (292, 454) on xpath=//div[@class='product-action']/button >> nth=0
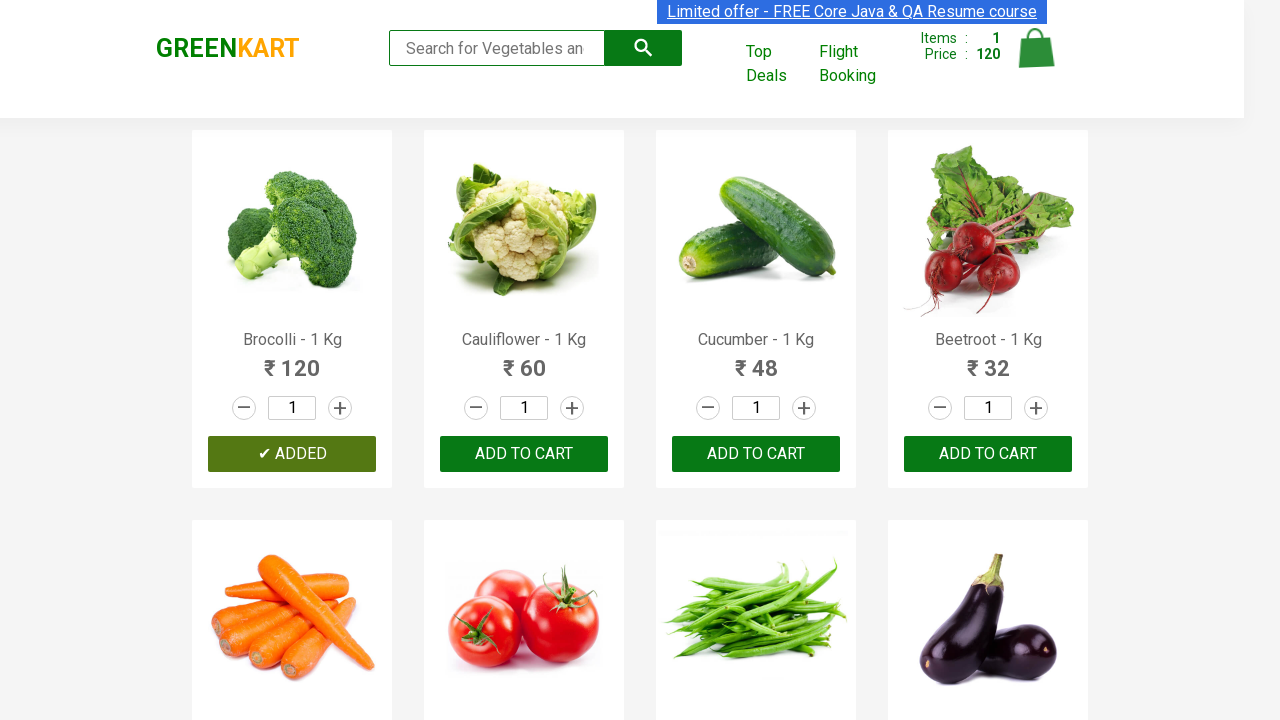

Added Cucumber to cart at (756, 454) on xpath=//div[@class='product-action']/button >> nth=2
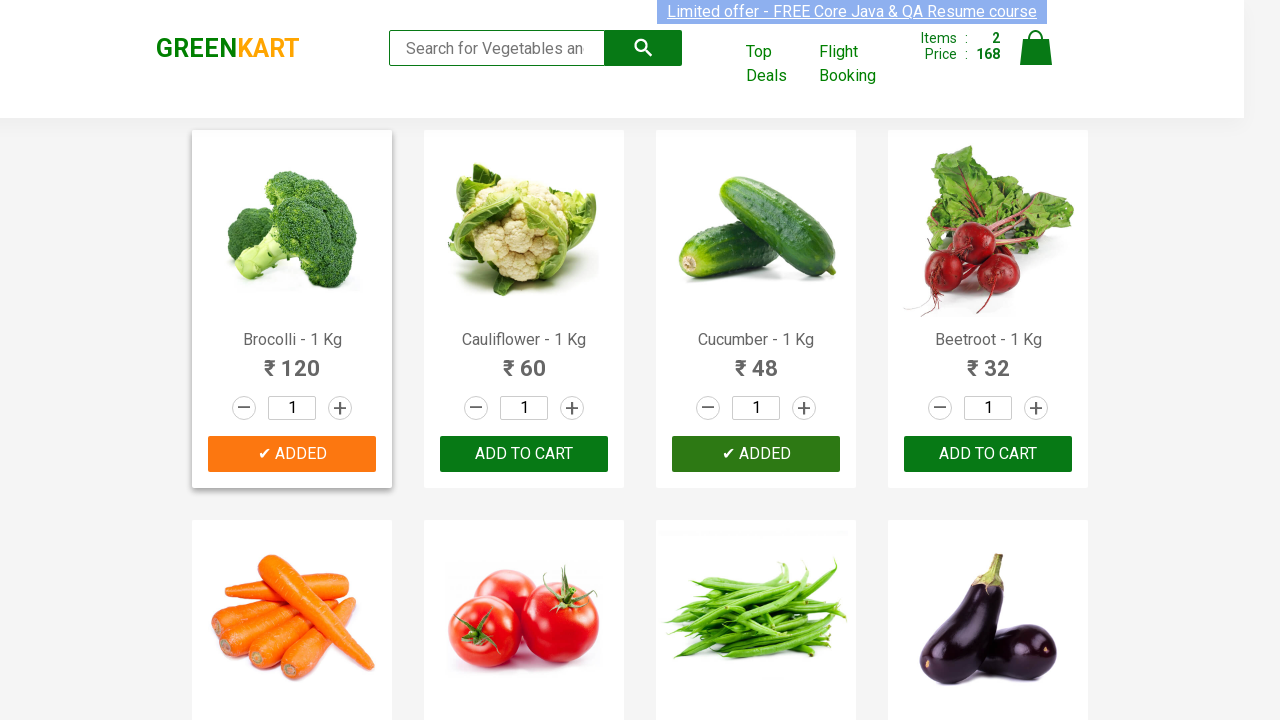

Added Beetroot to cart at (988, 454) on xpath=//div[@class='product-action']/button >> nth=3
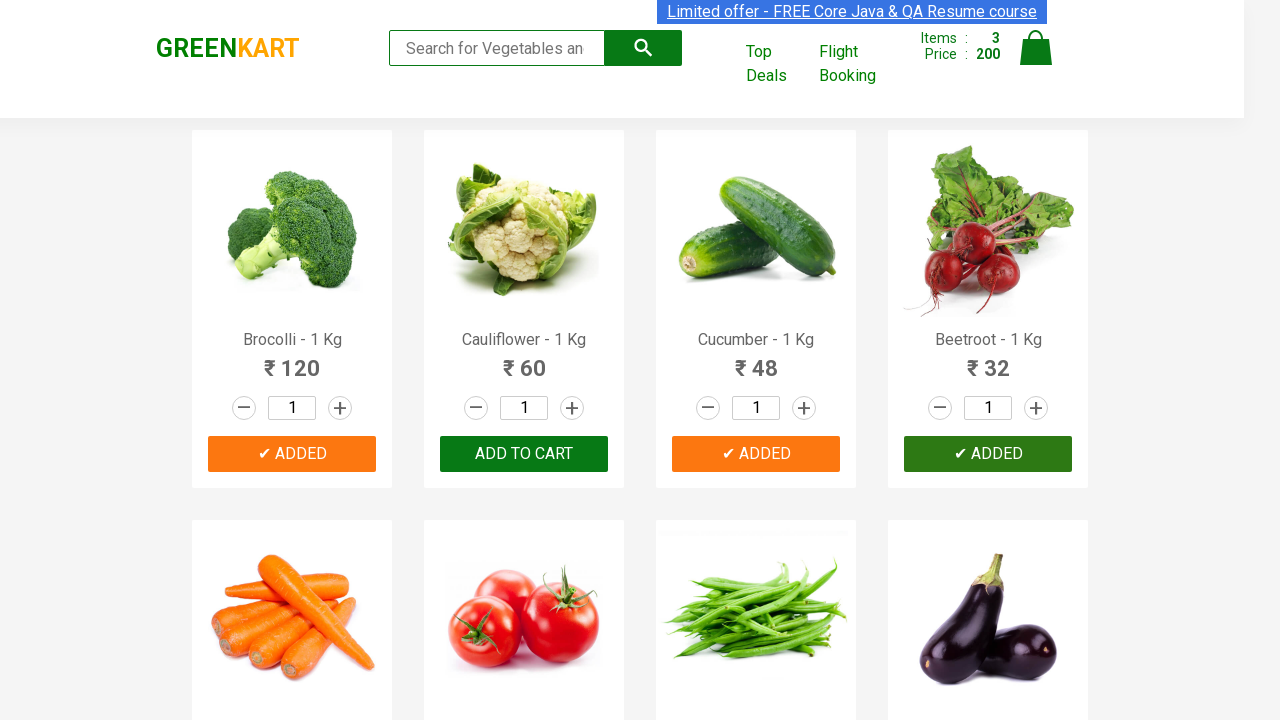

Clicked on cart icon to view cart at (1036, 48) on img[alt='Cart']
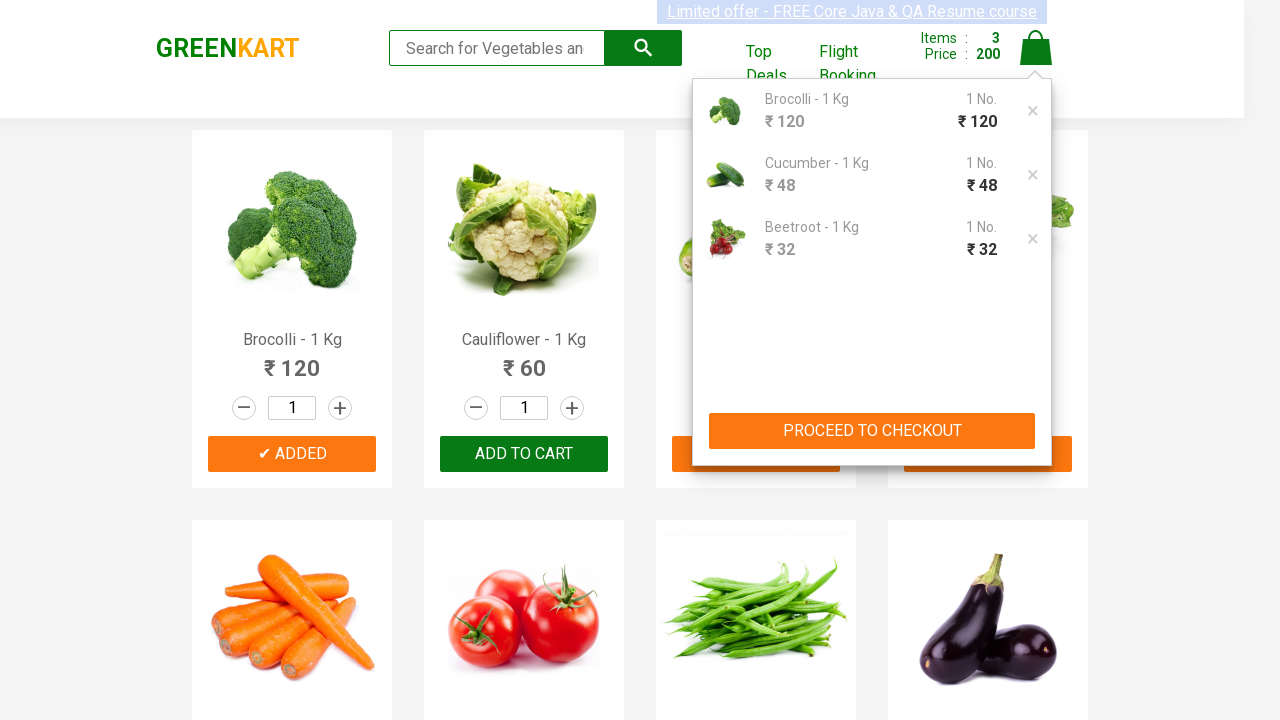

Clicked PROCEED TO CHECKOUT button at (872, 431) on xpath=//button[contains(text(),'PROCEED TO CHECKOUT')]
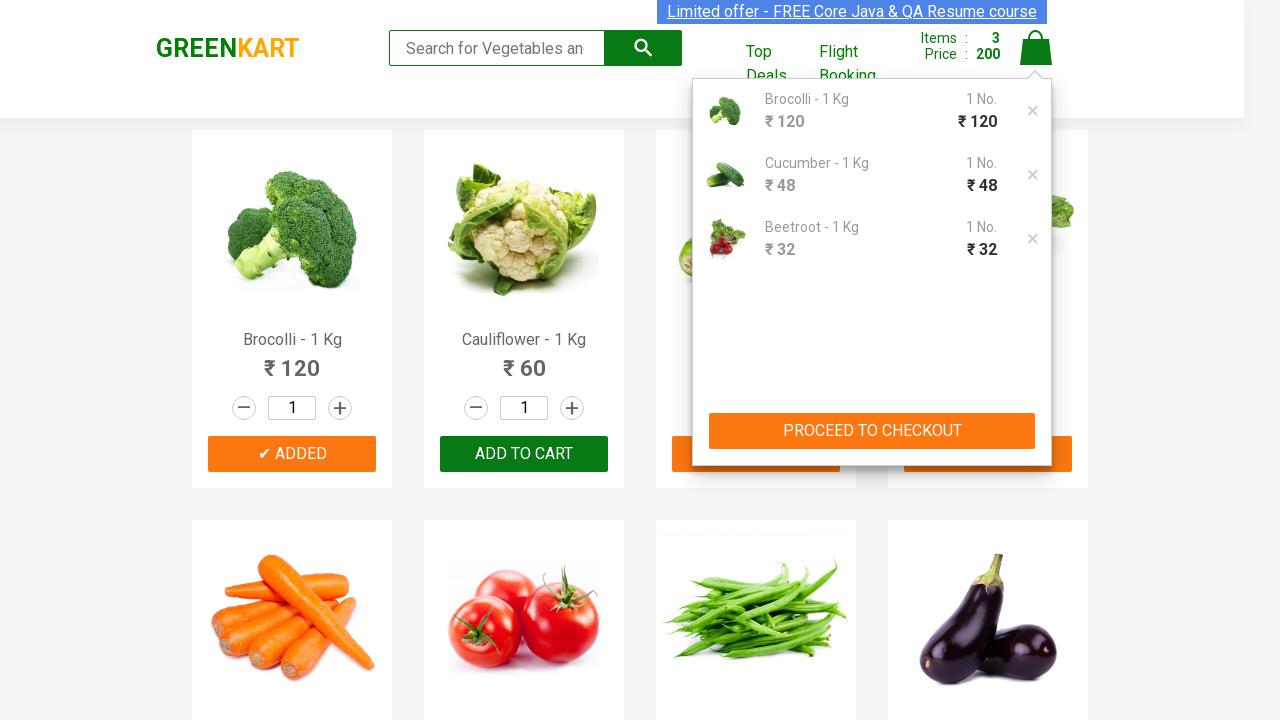

Promo code input field became visible
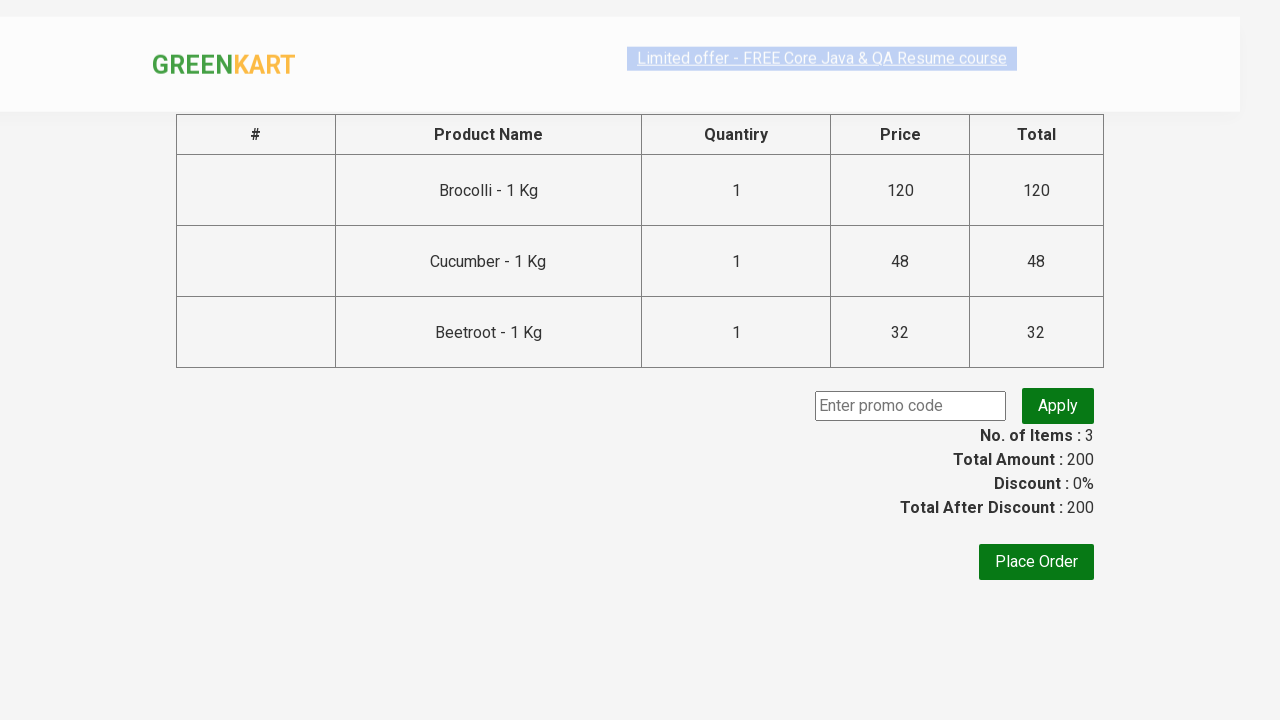

Filled promo code field with 'rahulshettyacademy' on input.promoCode
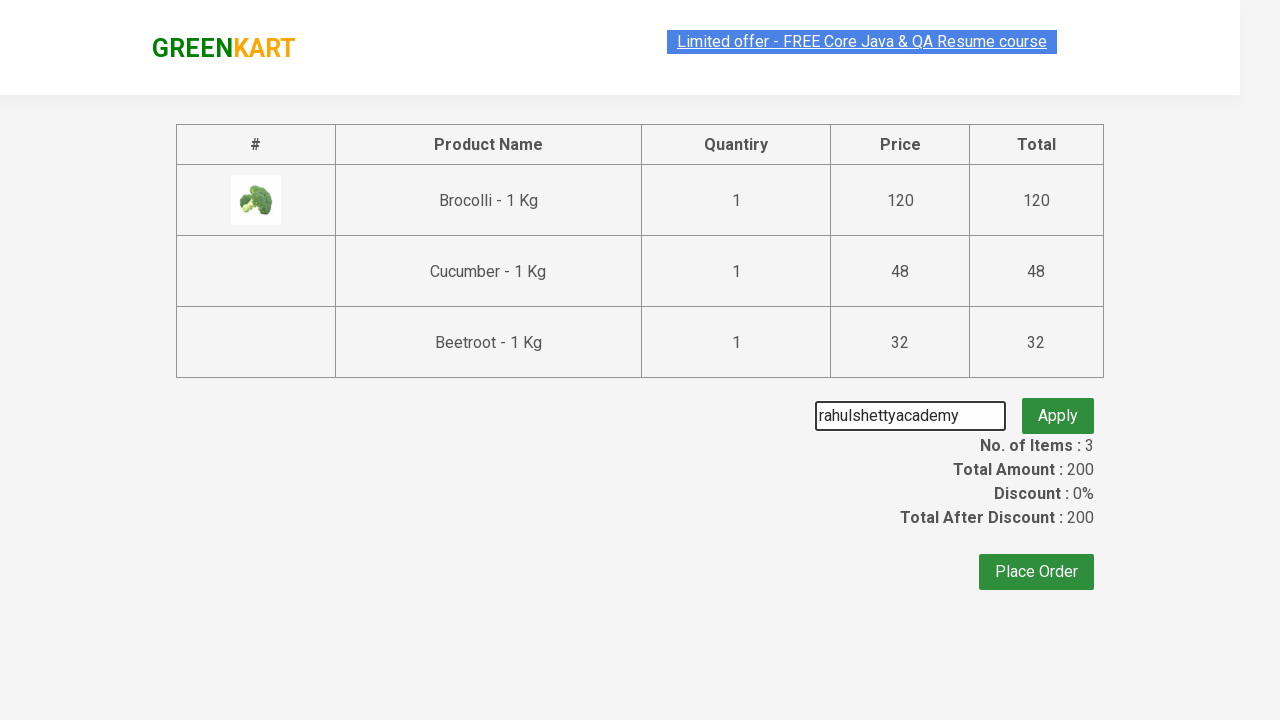

Clicked apply promo code button at (1058, 406) on button.promoBtn
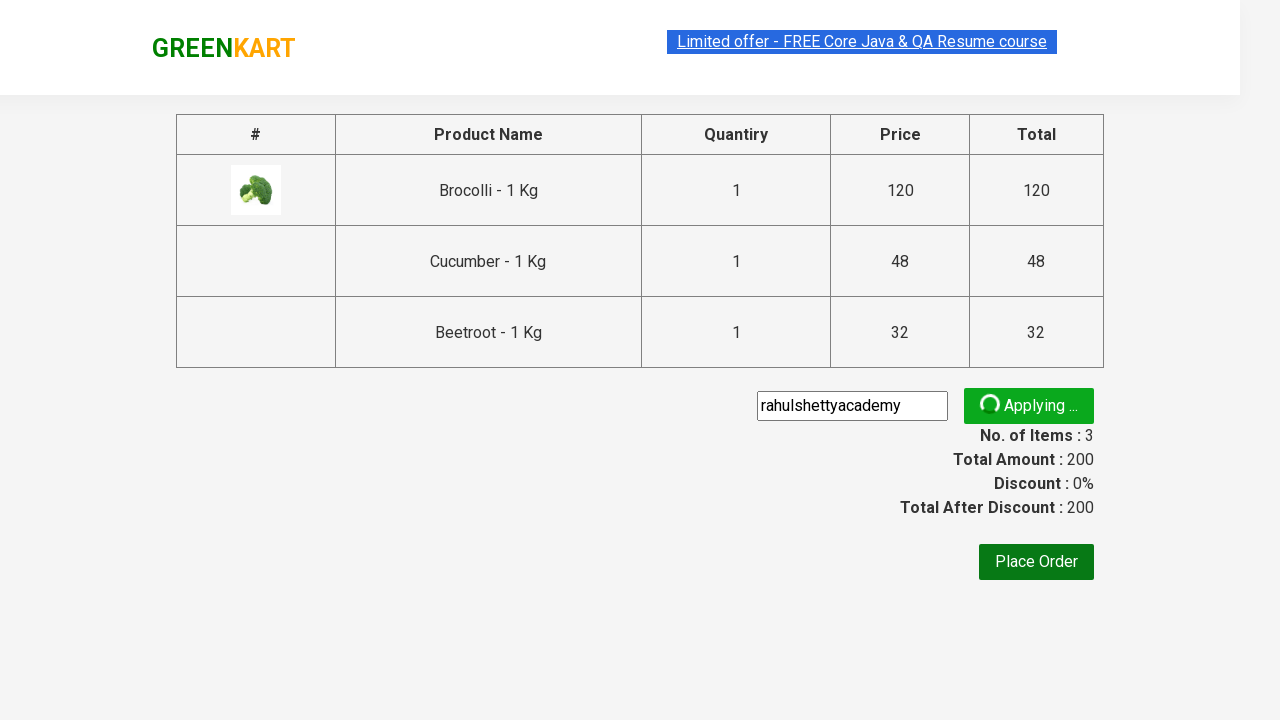

Promo code confirmation message appeared
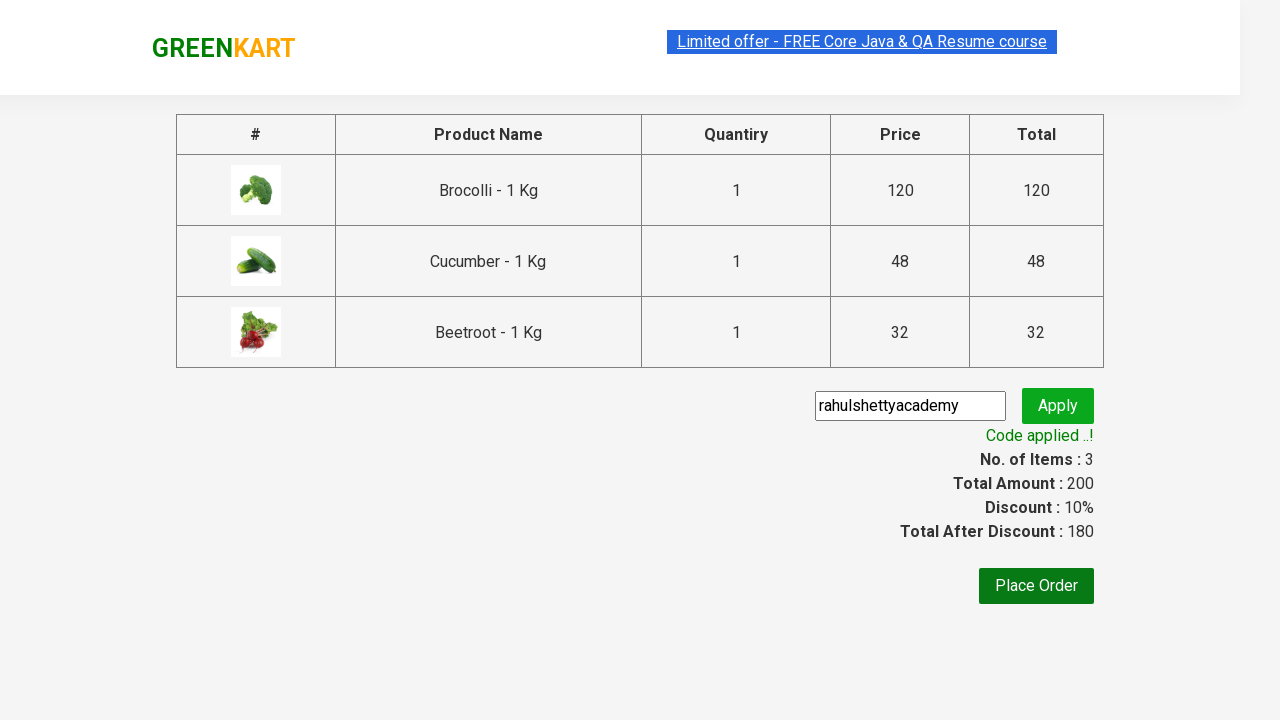

Retrieved promo message: Code applied ..!
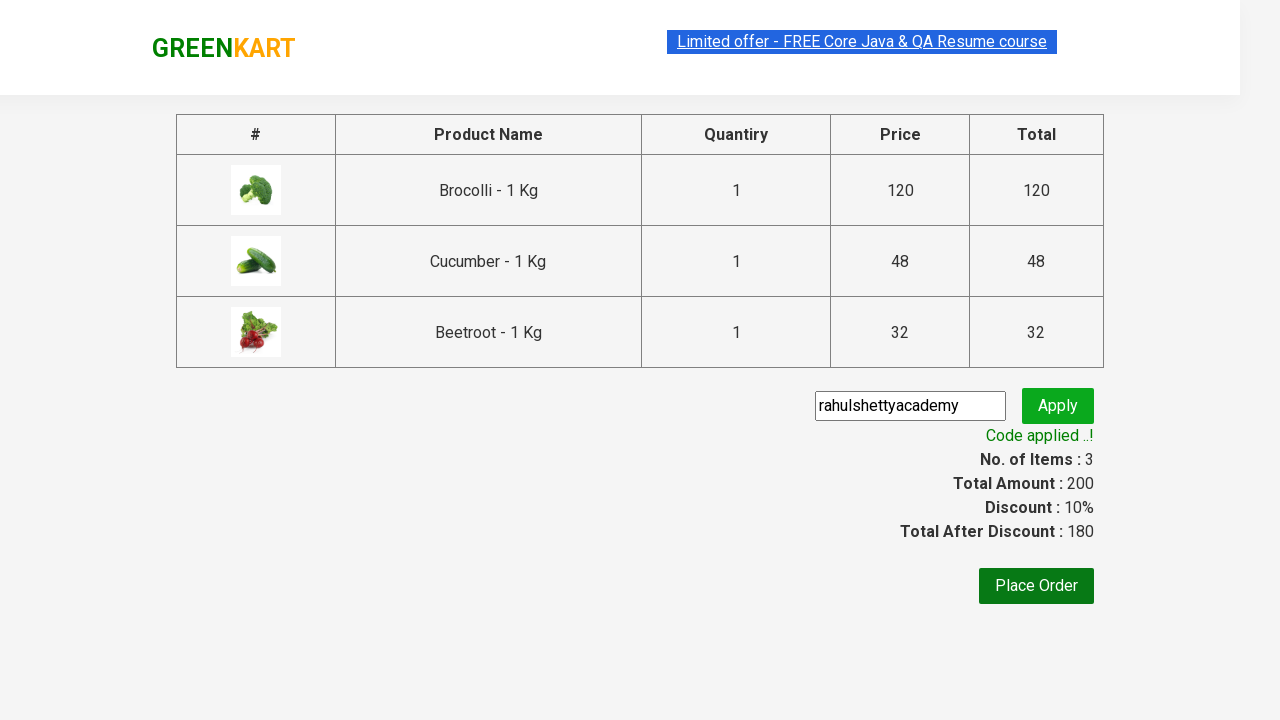

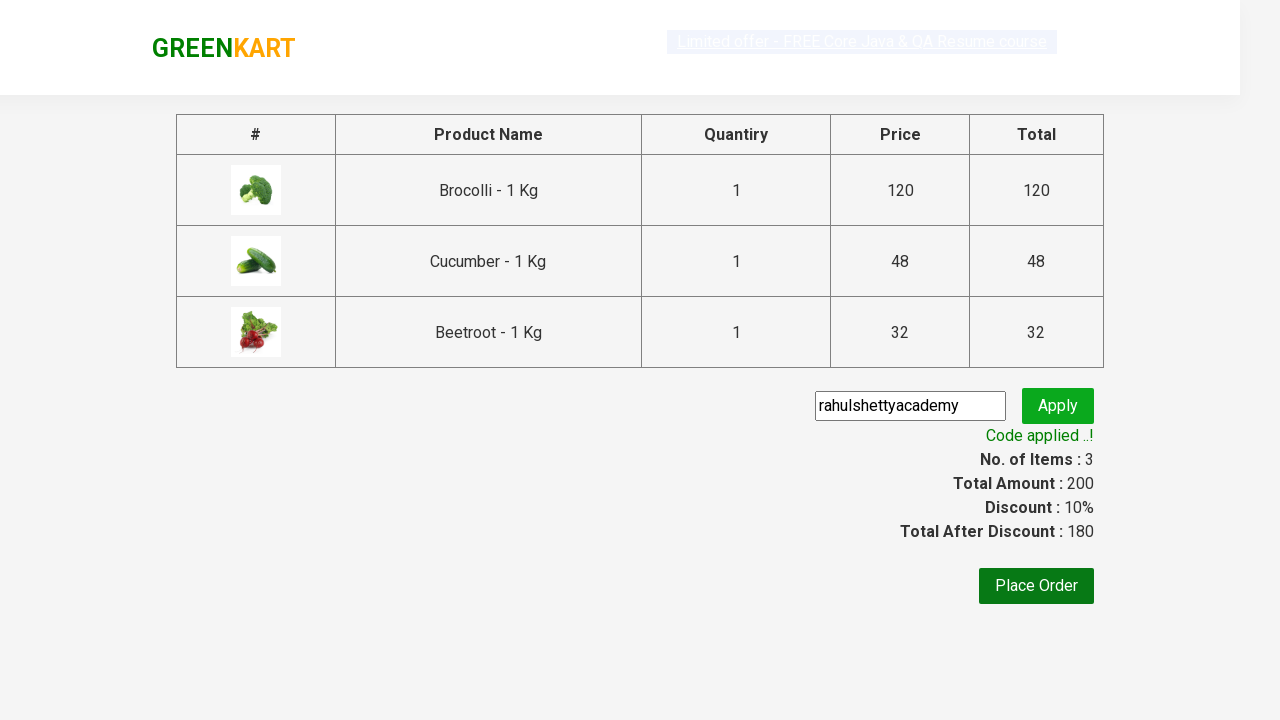